Tests the email input field functionality by entering an email address and verifying it was accepted

Starting URL: https://saucelabs.com/test/guinea-pig

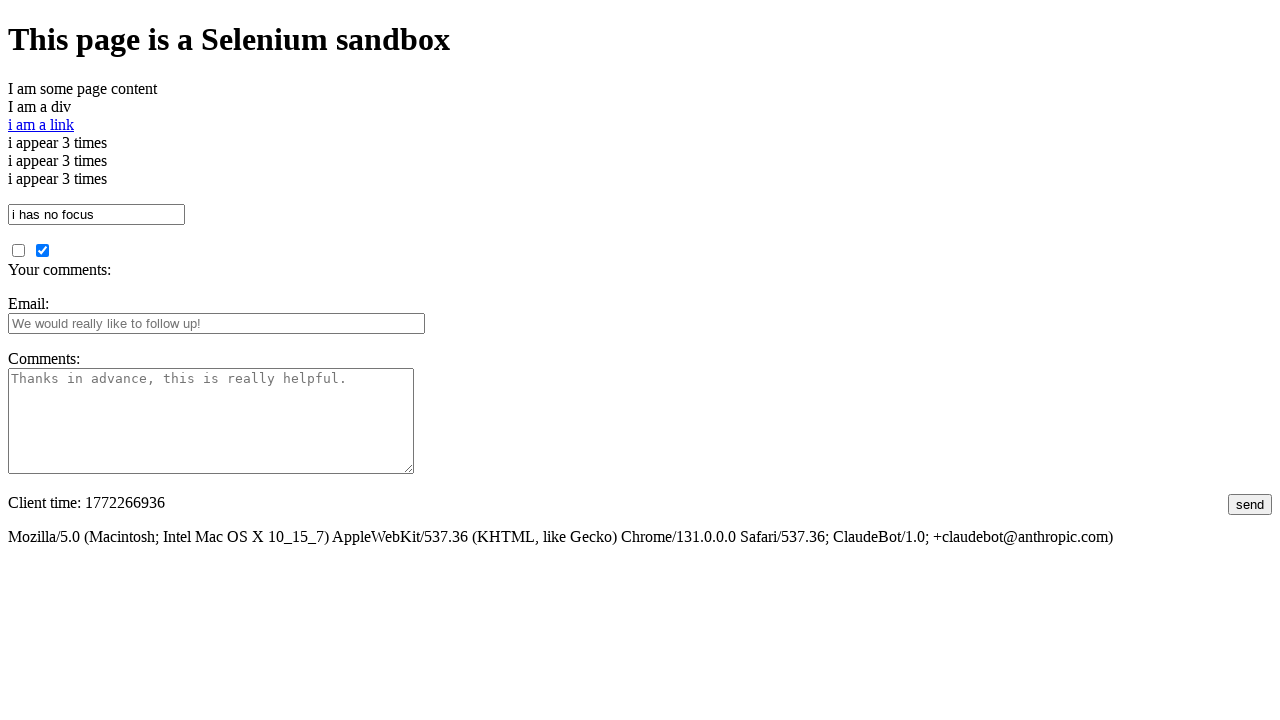

Filled email input field with 'abc@gmail.com' on input#fbemail
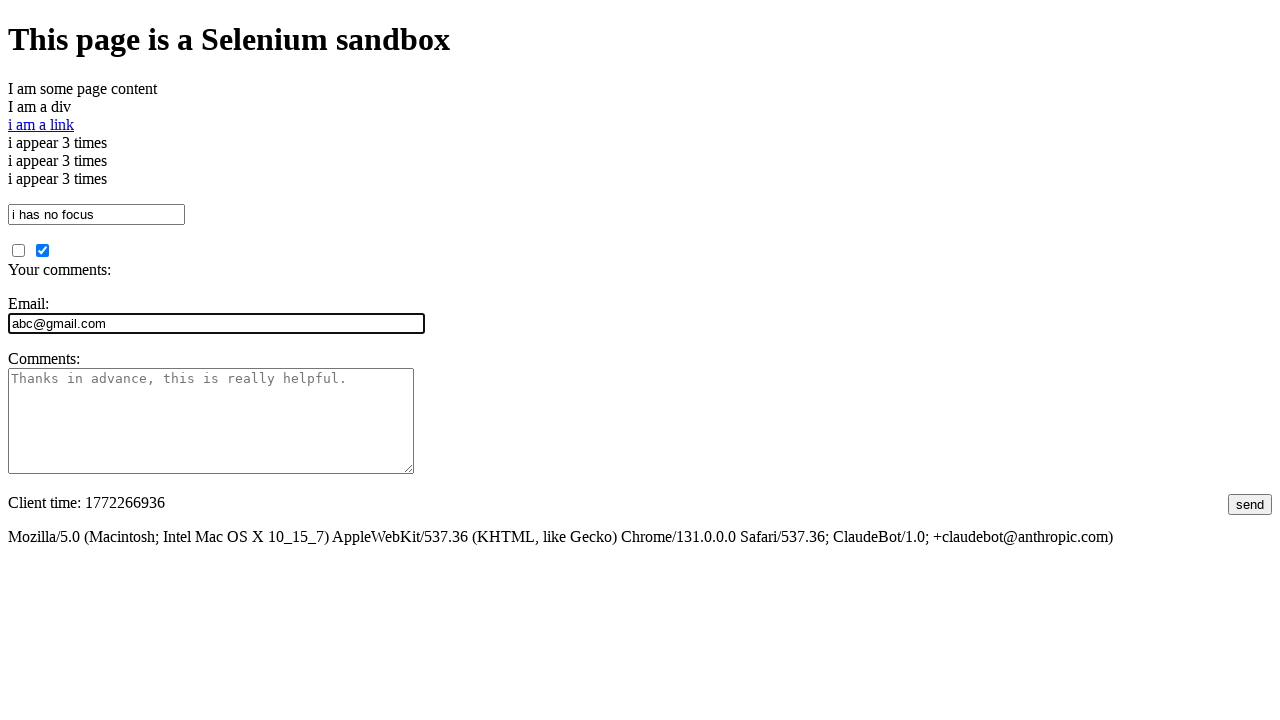

Verified email input field contains the correct value 'abc@gmail.com'
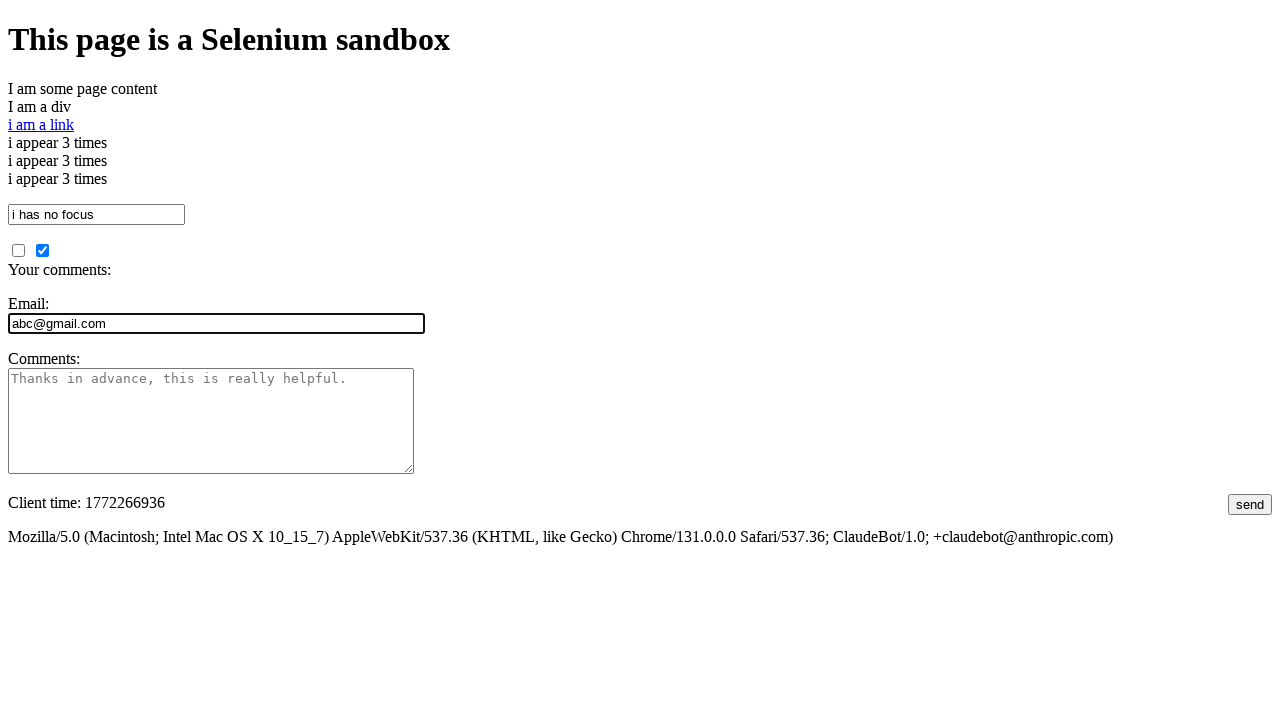

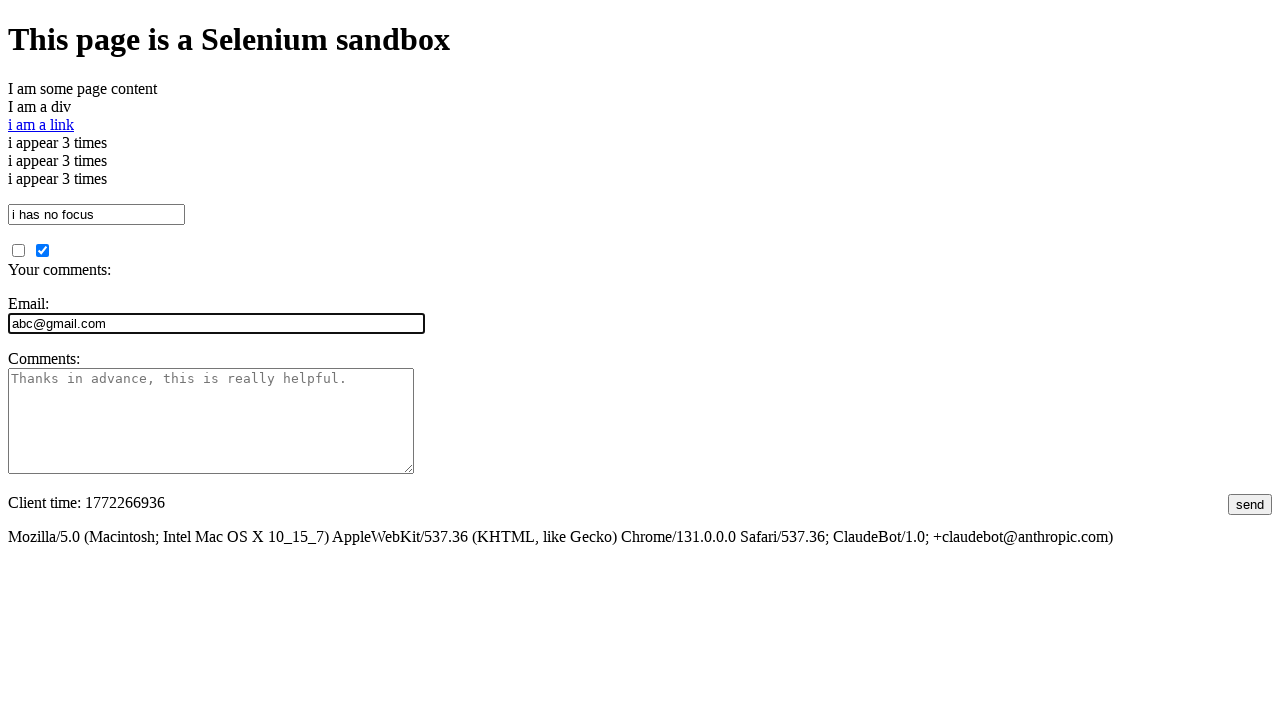